Tests navigation between different sections (Blog and CV) using the navigation links

Starting URL: https://san-aoun.github.io/personal-site-monorepo

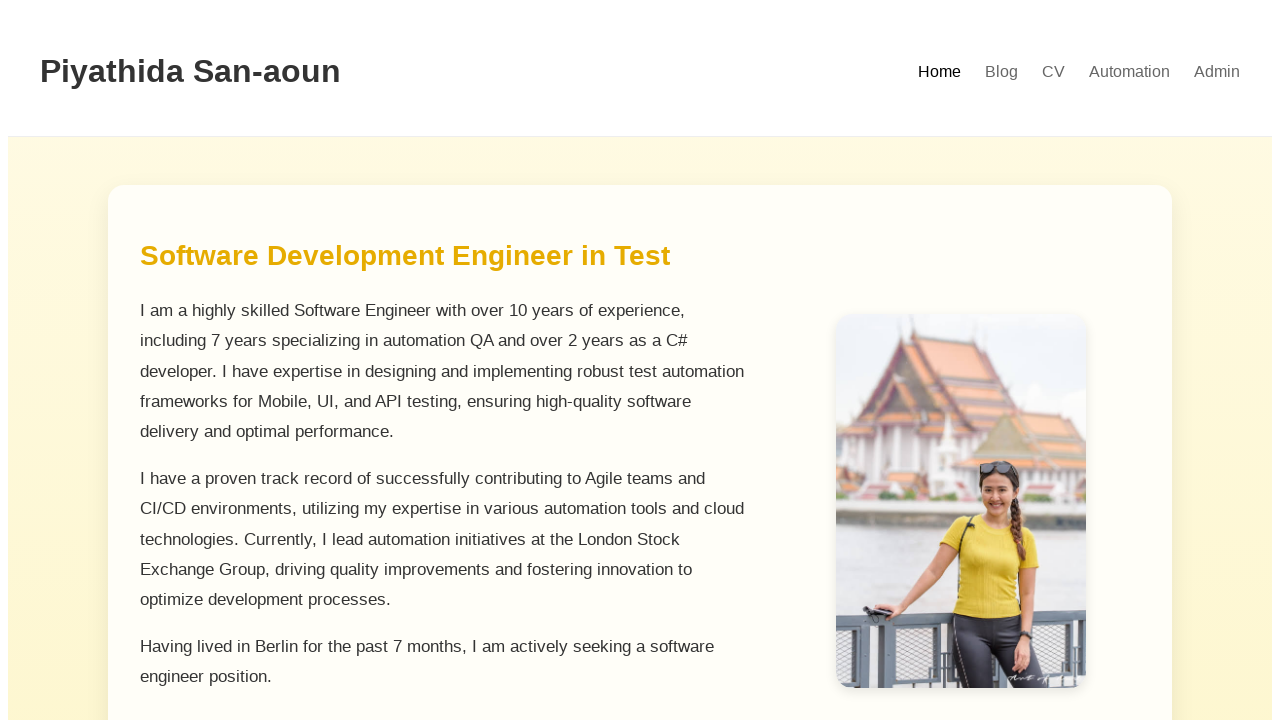

Page loaded with networkidle state
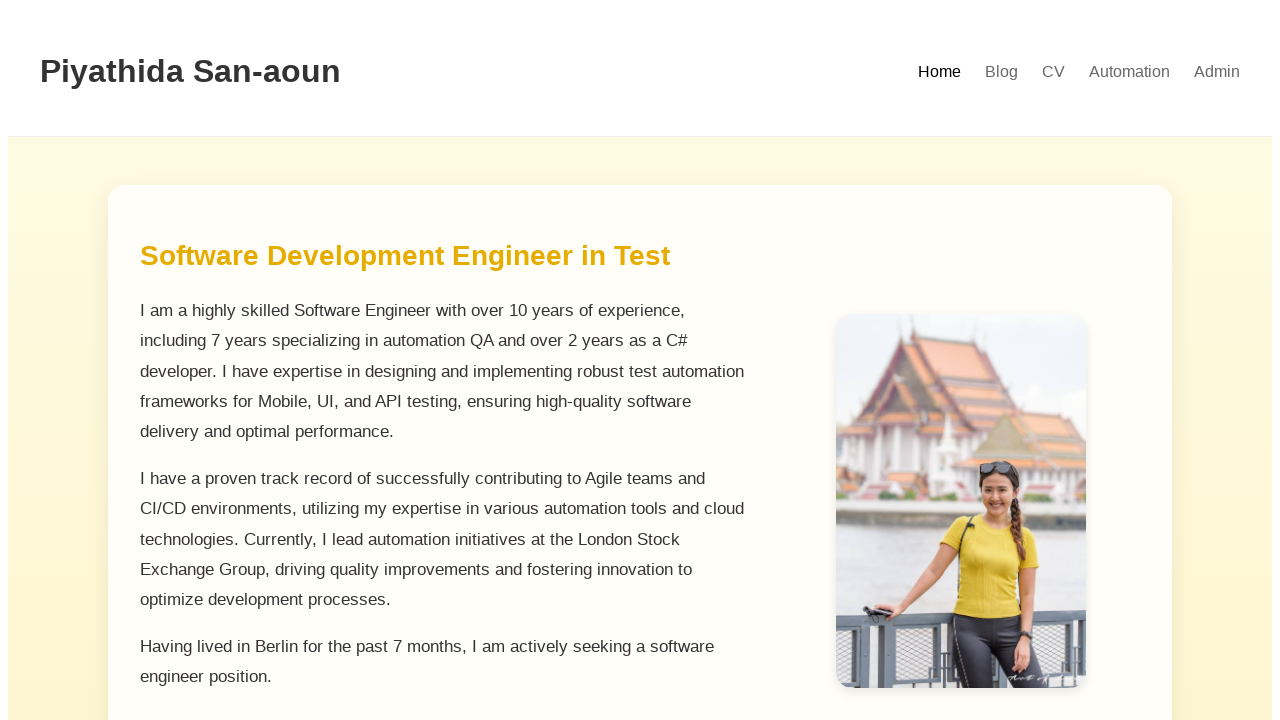

Clicked Blog navigation link at (1002, 72) on a[href*="#/blog"]
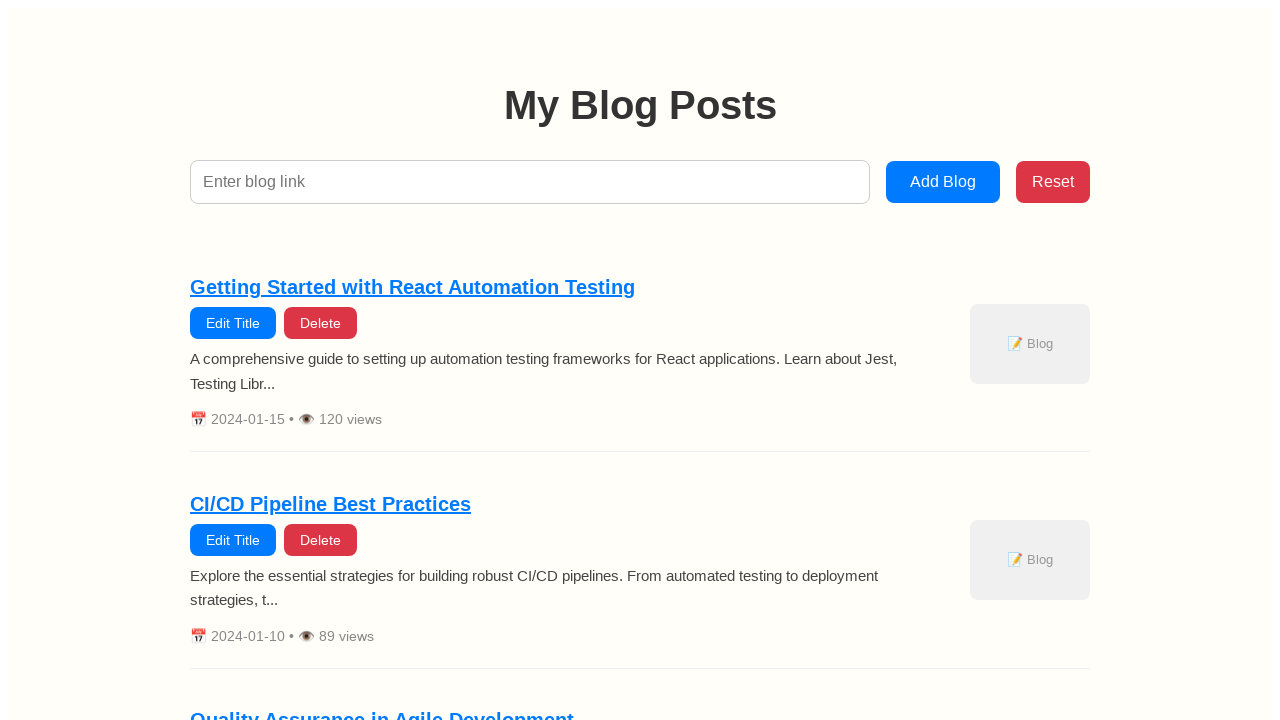

Navigated to Blog section
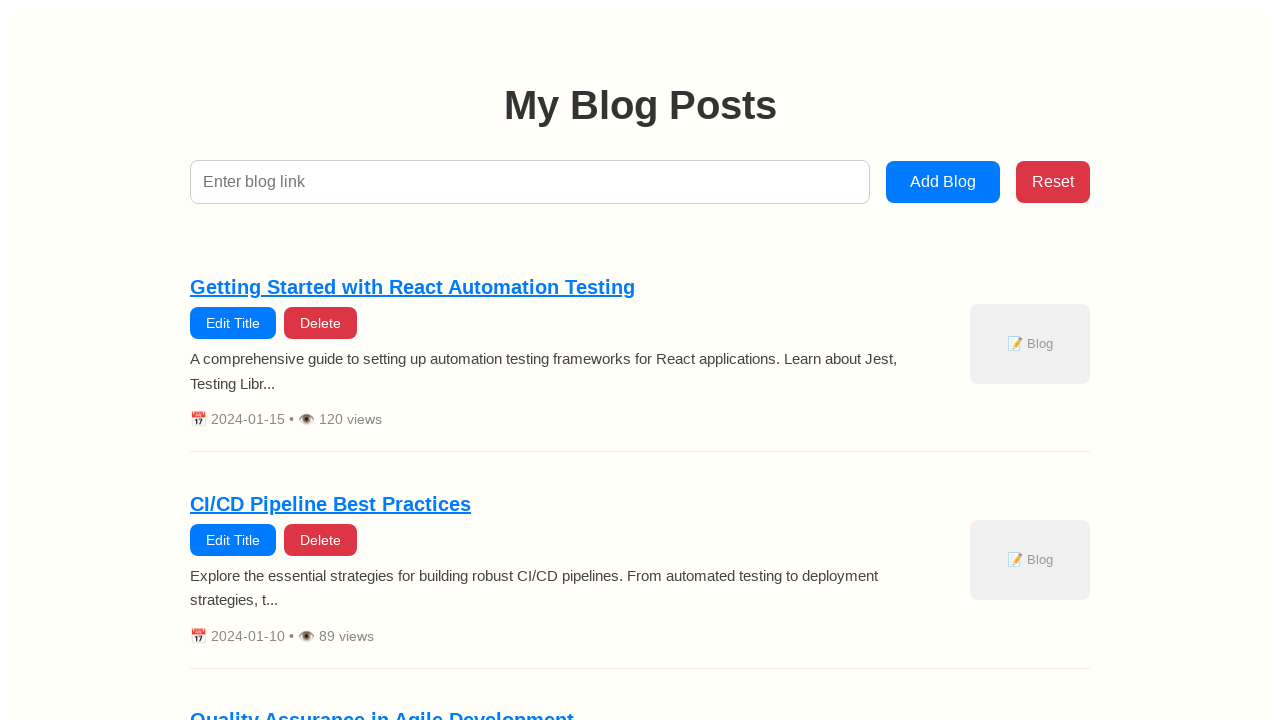

Navigated back to home page
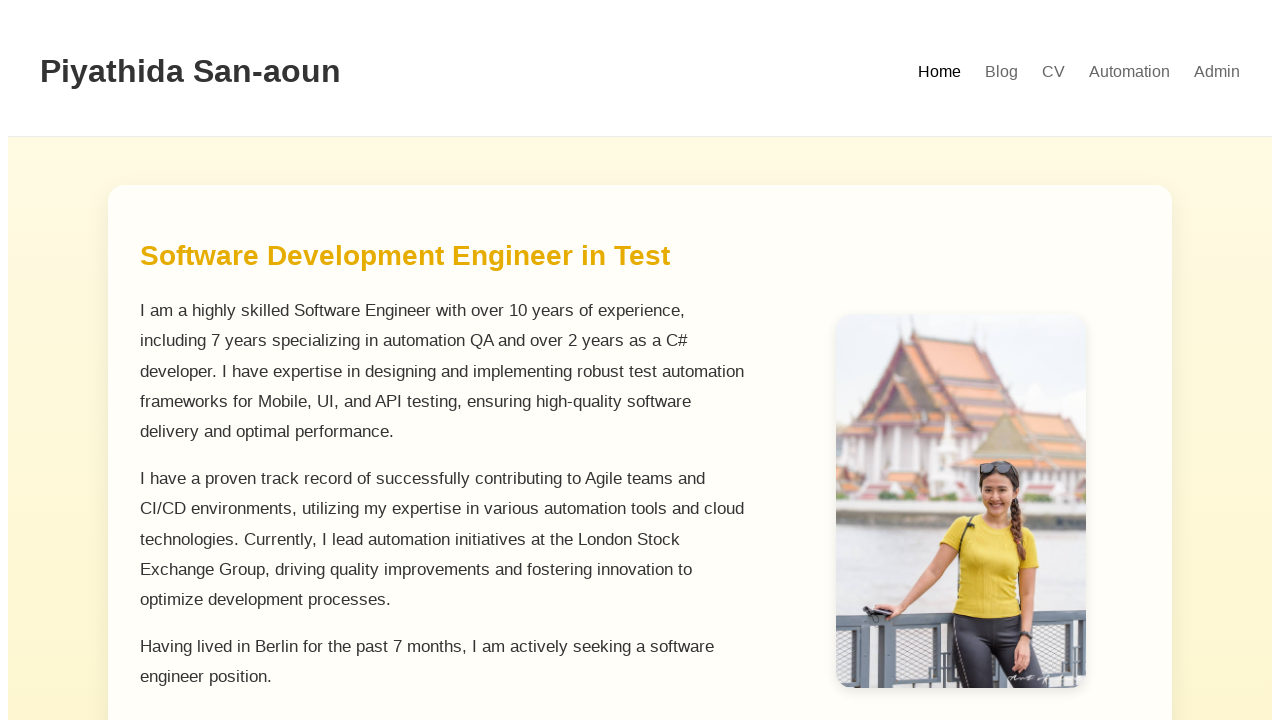

Home page loaded with networkidle state
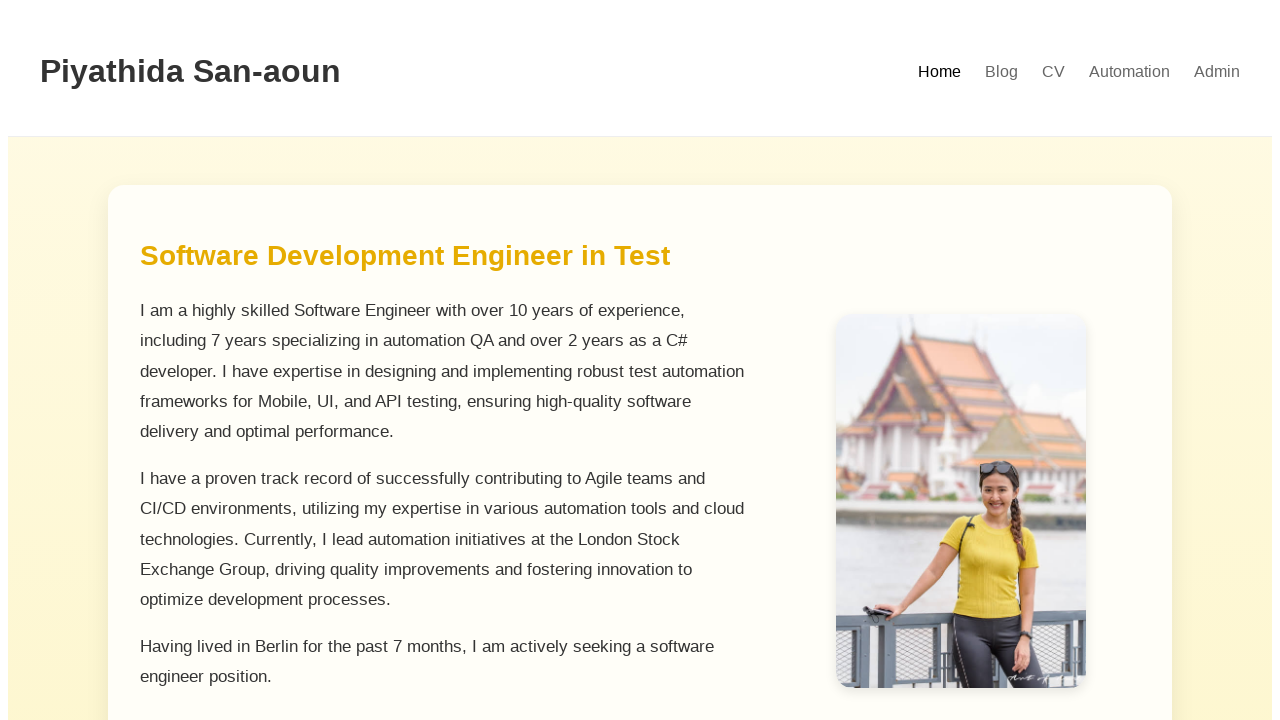

Clicked CV navigation link at (1054, 72) on a[href*="#/cv"]
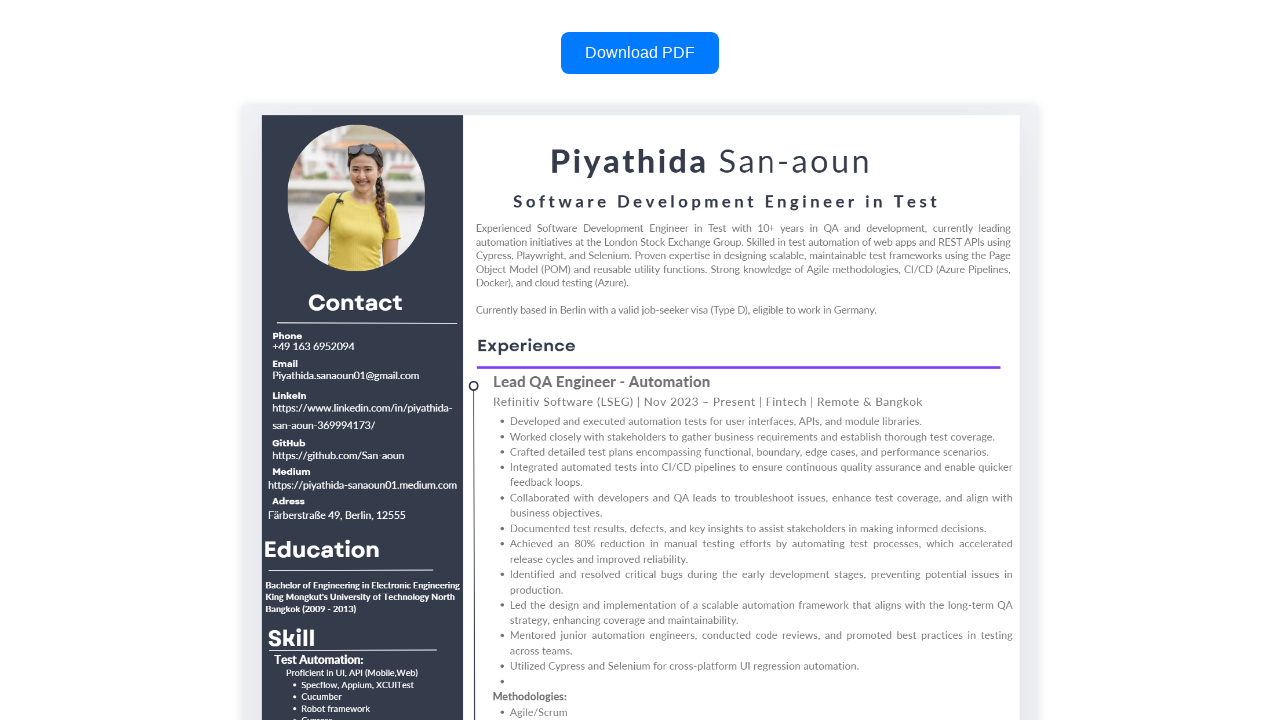

Navigated to CV section
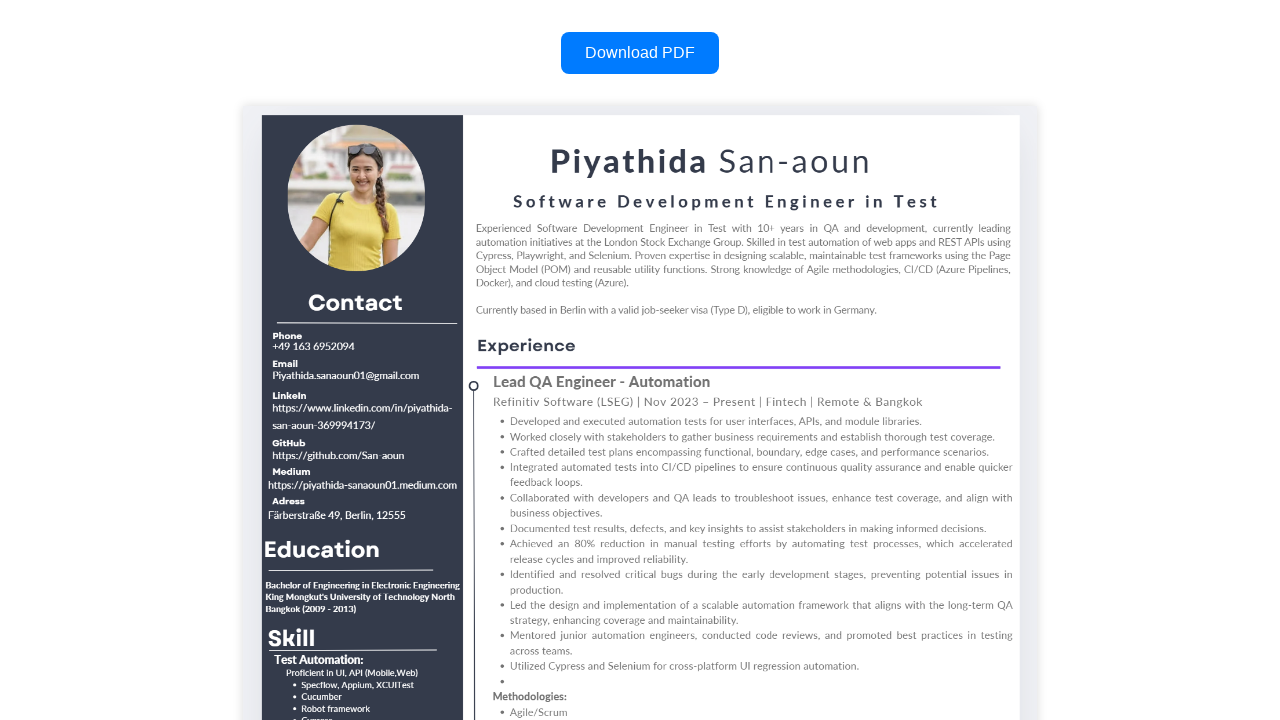

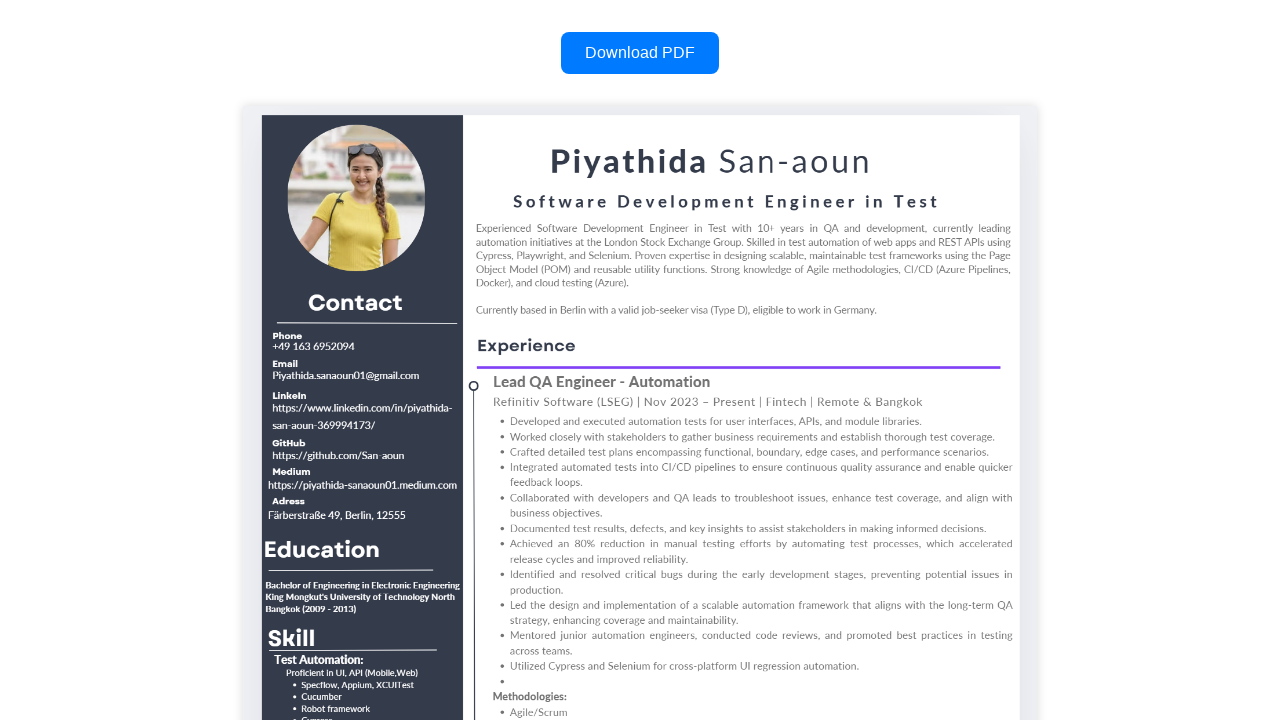